Tests JavaScript alert box handling by interacting with three different types of alerts: simple alert, confirmation dialog, and prompt dialog

Starting URL: https://syntaxprojects.com/javascript-alert-box-demo.php

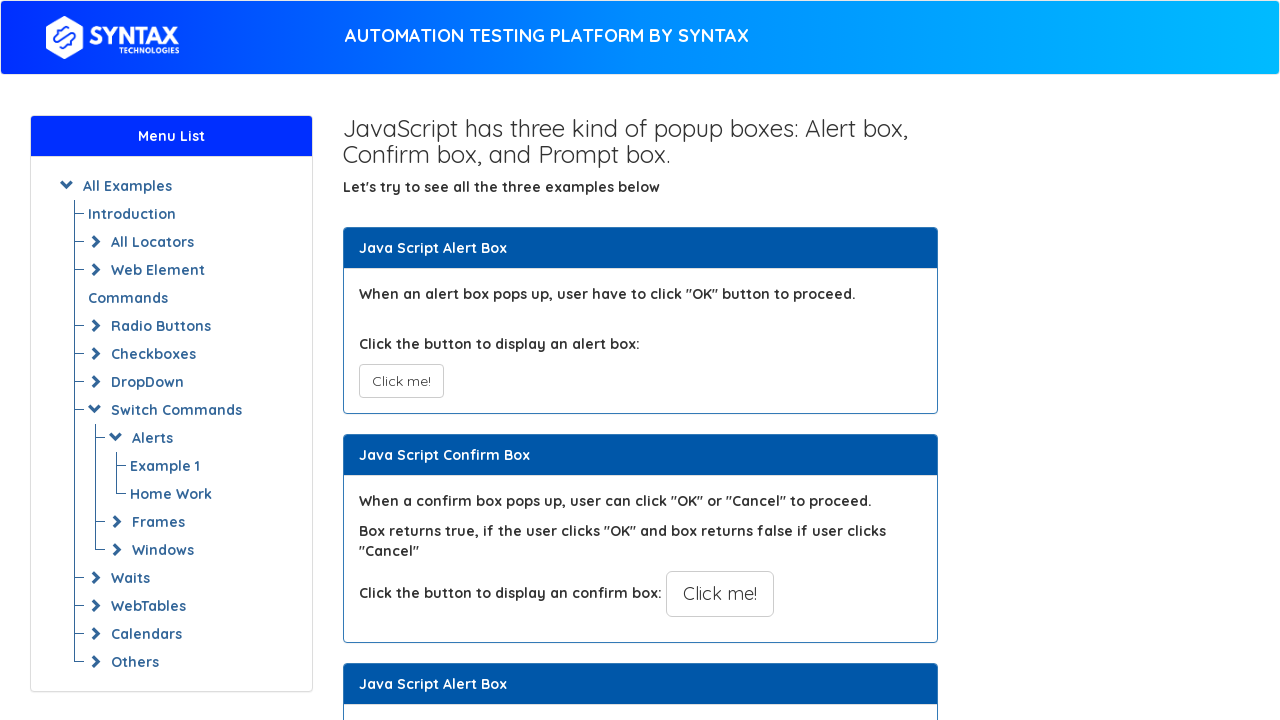

Clicked first alert button to trigger simple alert at (401, 381) on xpath=//button[@onclick='myAlertFunction()']
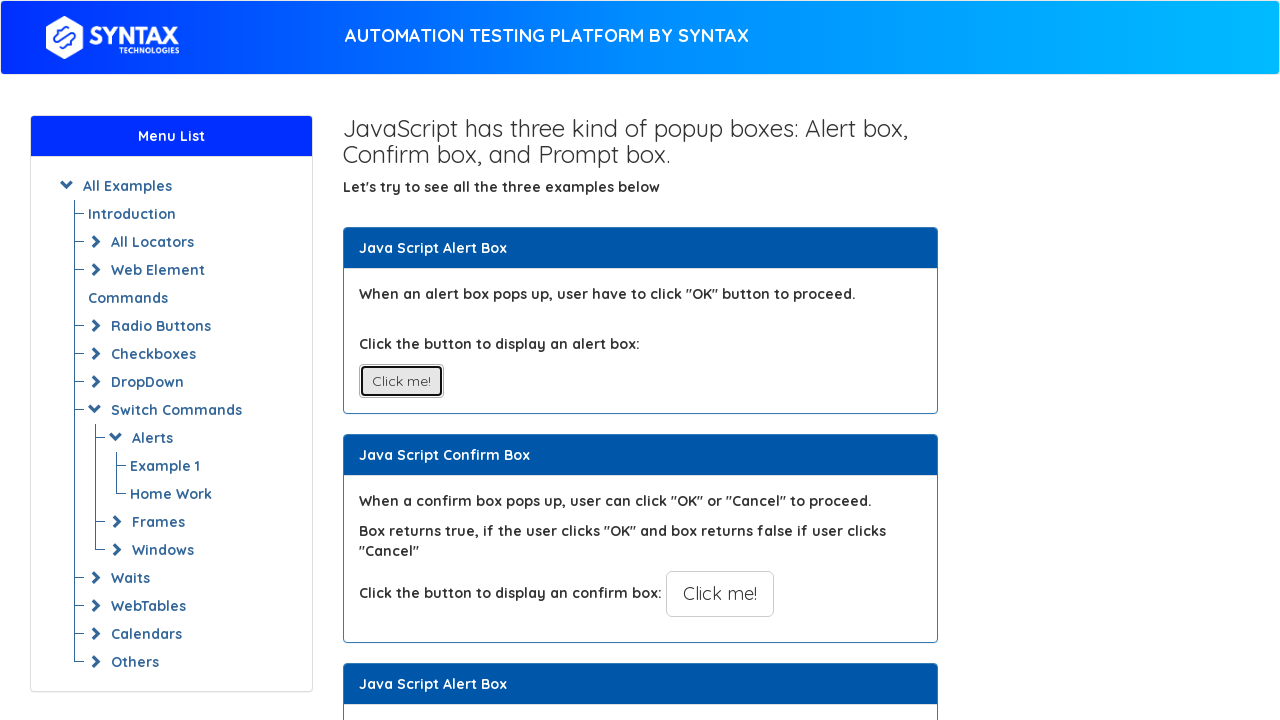

Set up dialog handler and accepted simple alert
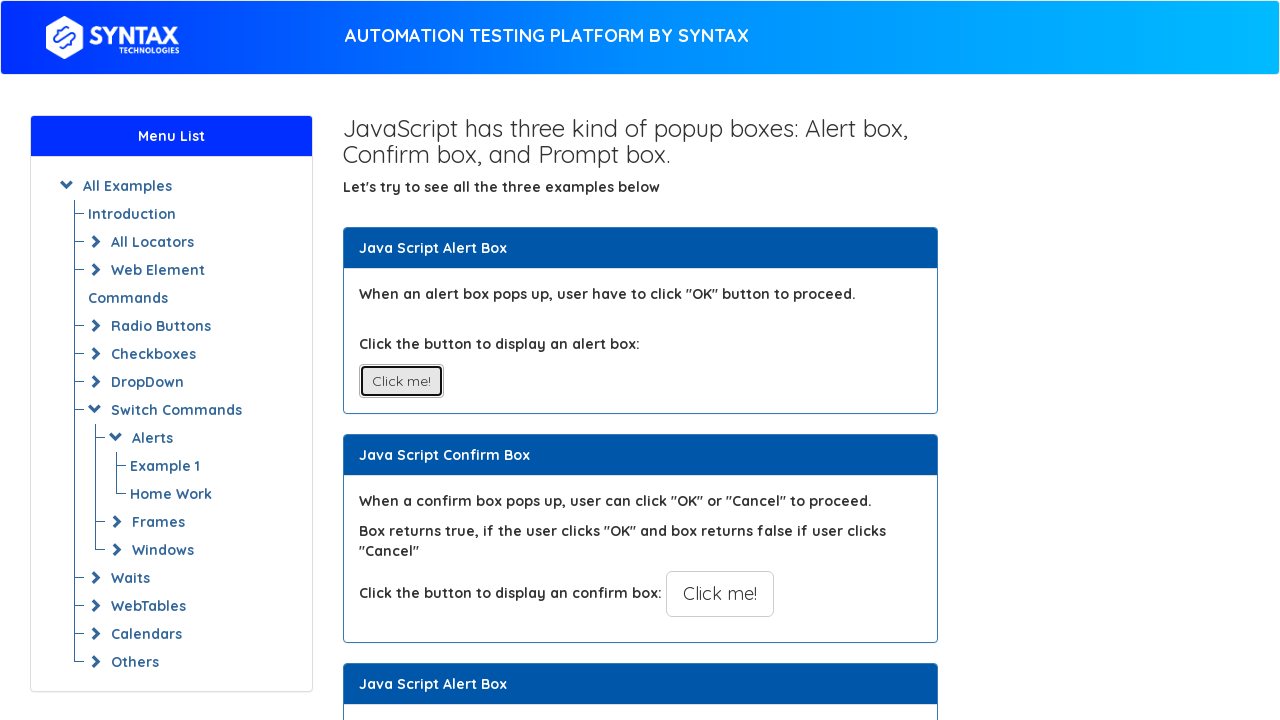

Clicked second alert button to trigger confirmation dialog at (720, 594) on xpath=//button[@onclick='myConfirmFunction()']
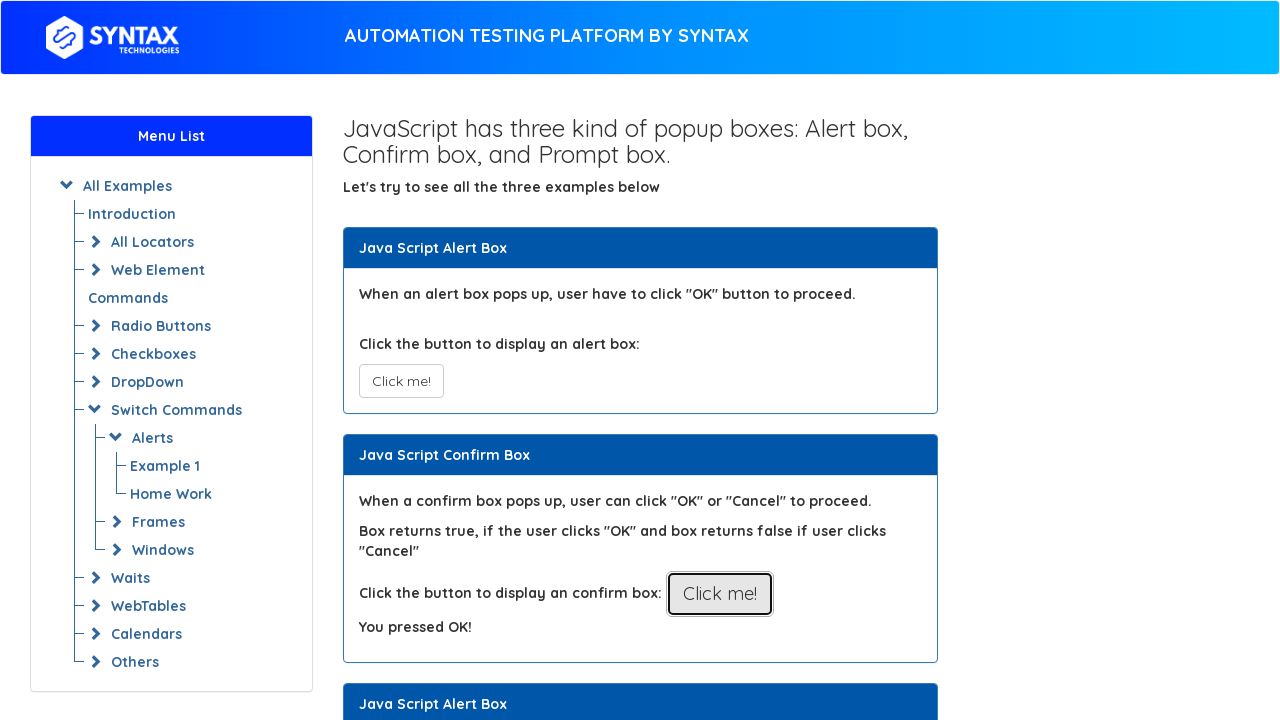

Set up dialog handler and dismissed confirmation dialog
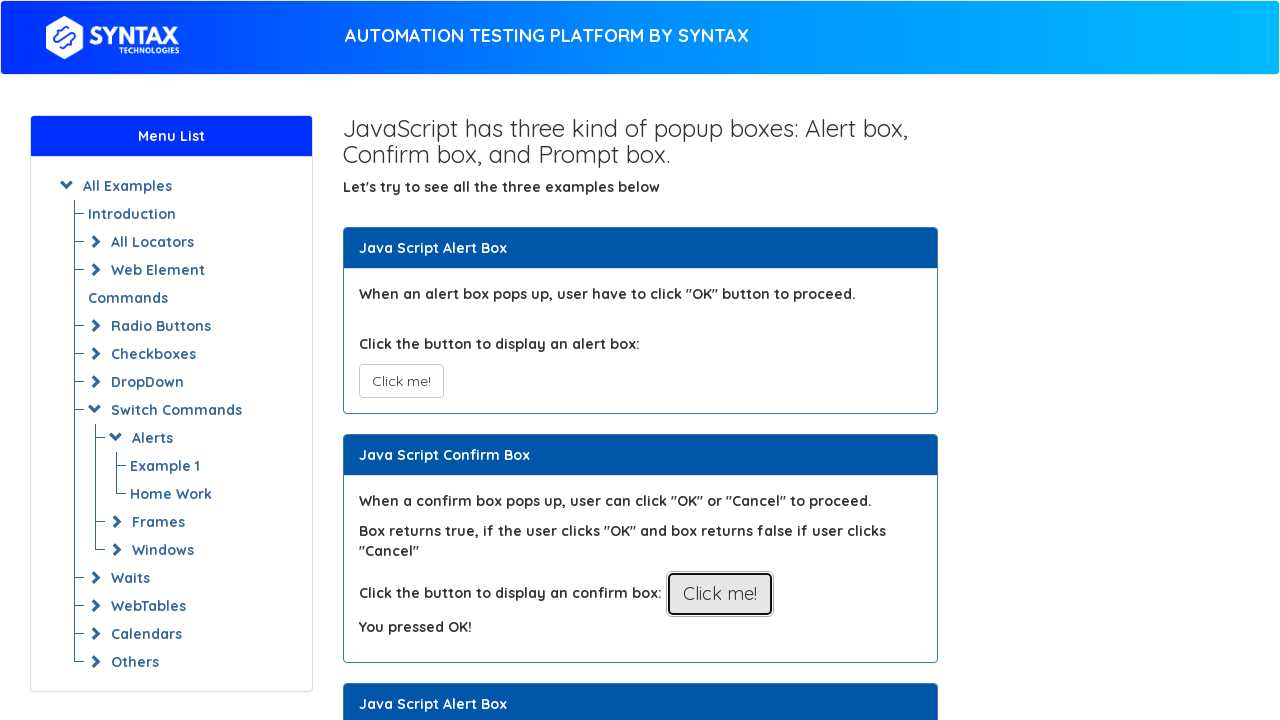

Clicked third alert button to trigger prompt dialog at (714, 360) on xpath=//button[@onclick='myPromptFunction()']
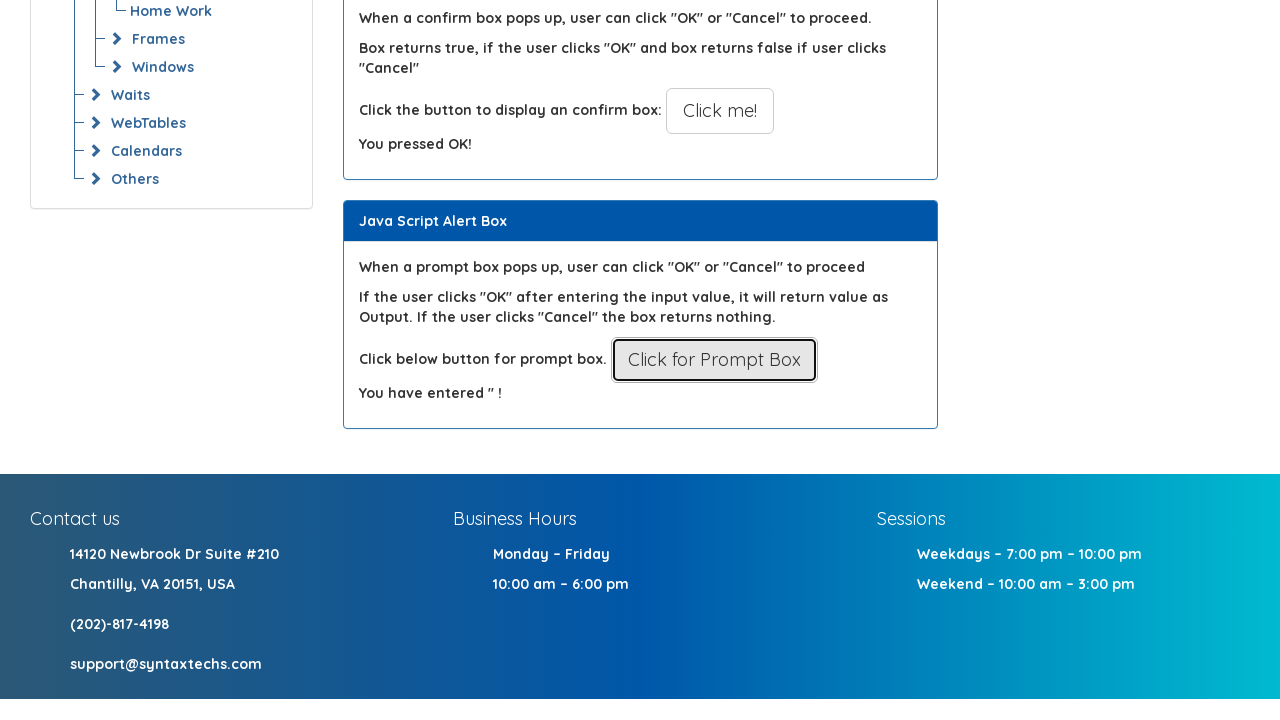

Set up dialog handler and accepted prompt dialog with text 'hello'
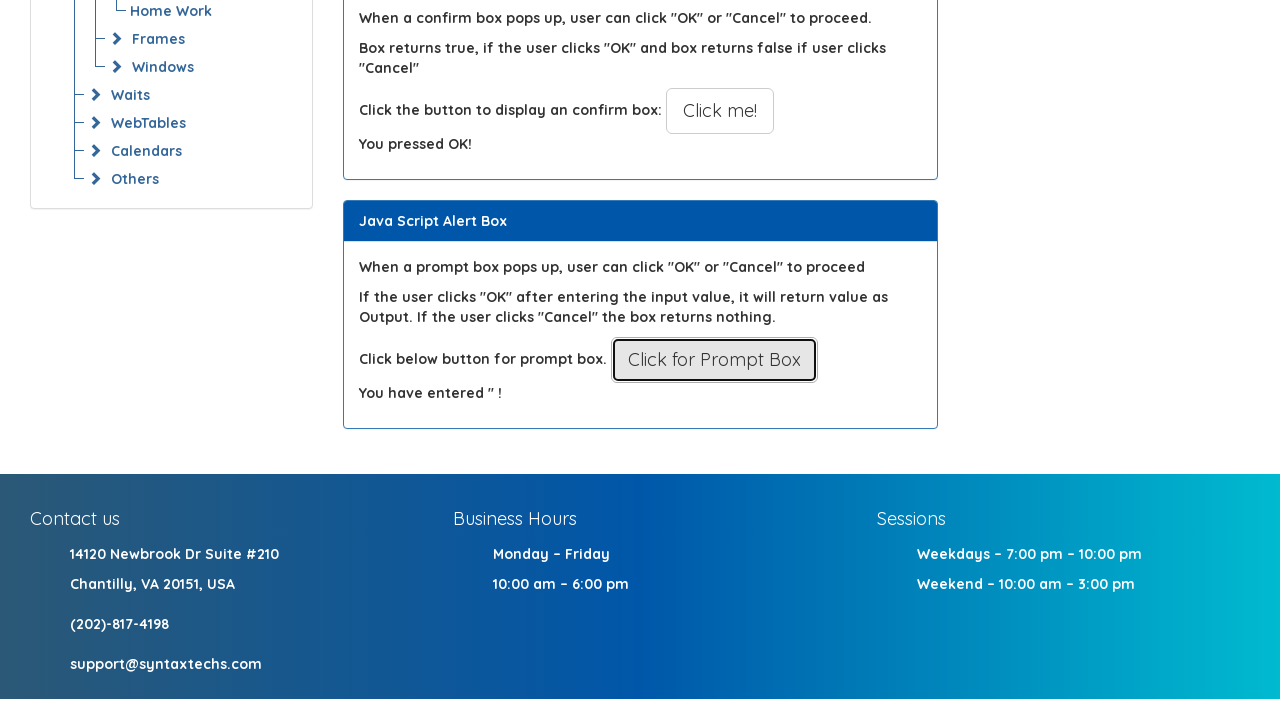

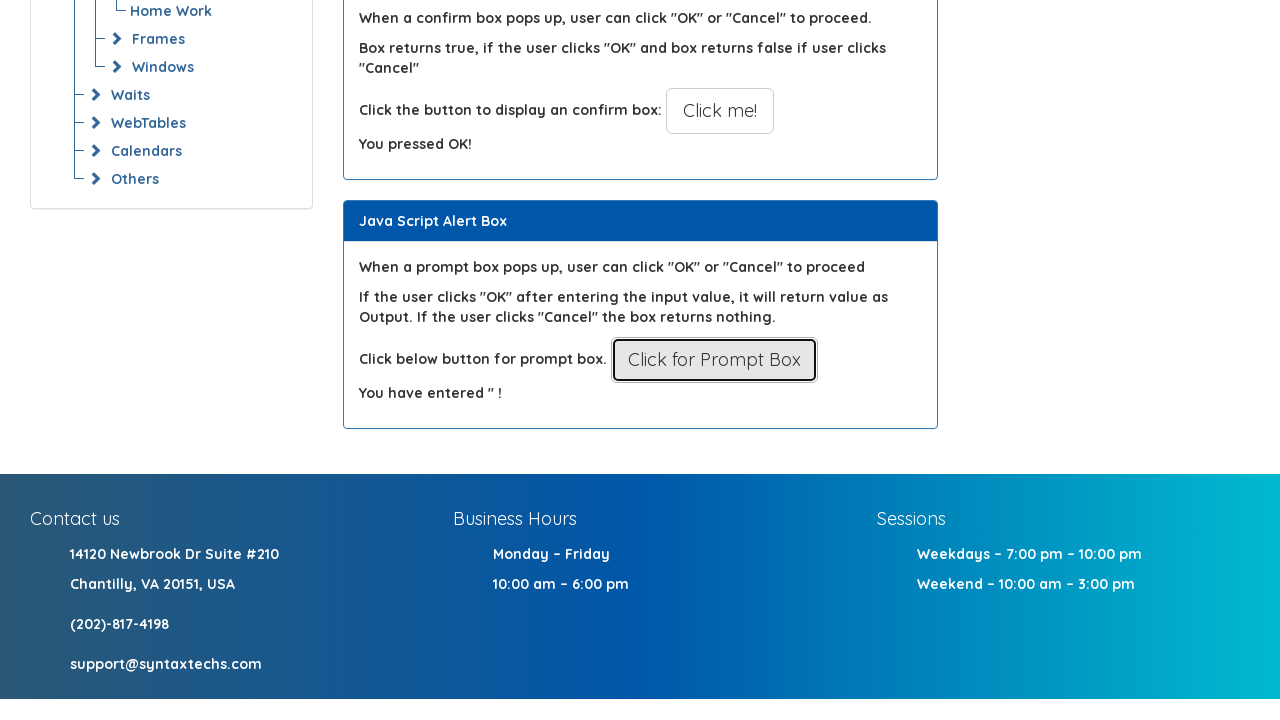